Tests adding a product with a negative quantity (-1) to the cart to verify the application handles invalid input correctly, expecting cart to show 0 items and 0 total.

Starting URL: https://rahulshettyacademy.com/seleniumPractise

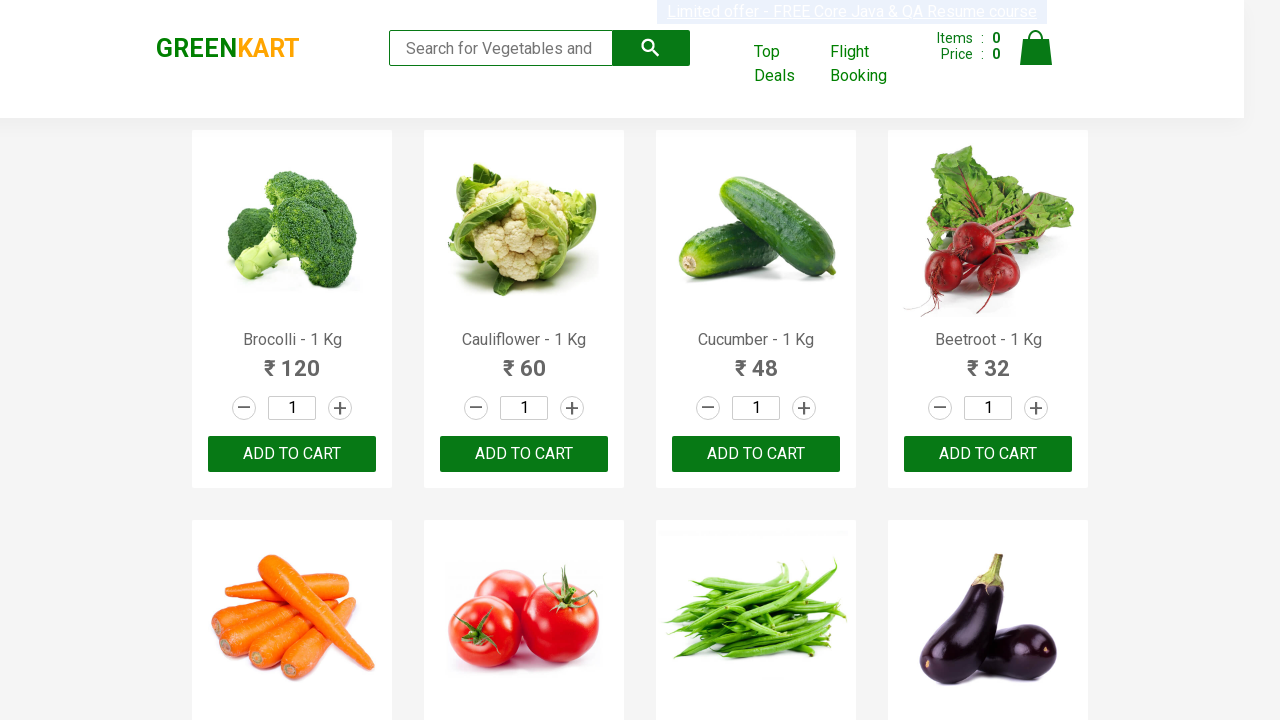

Waited for page to load
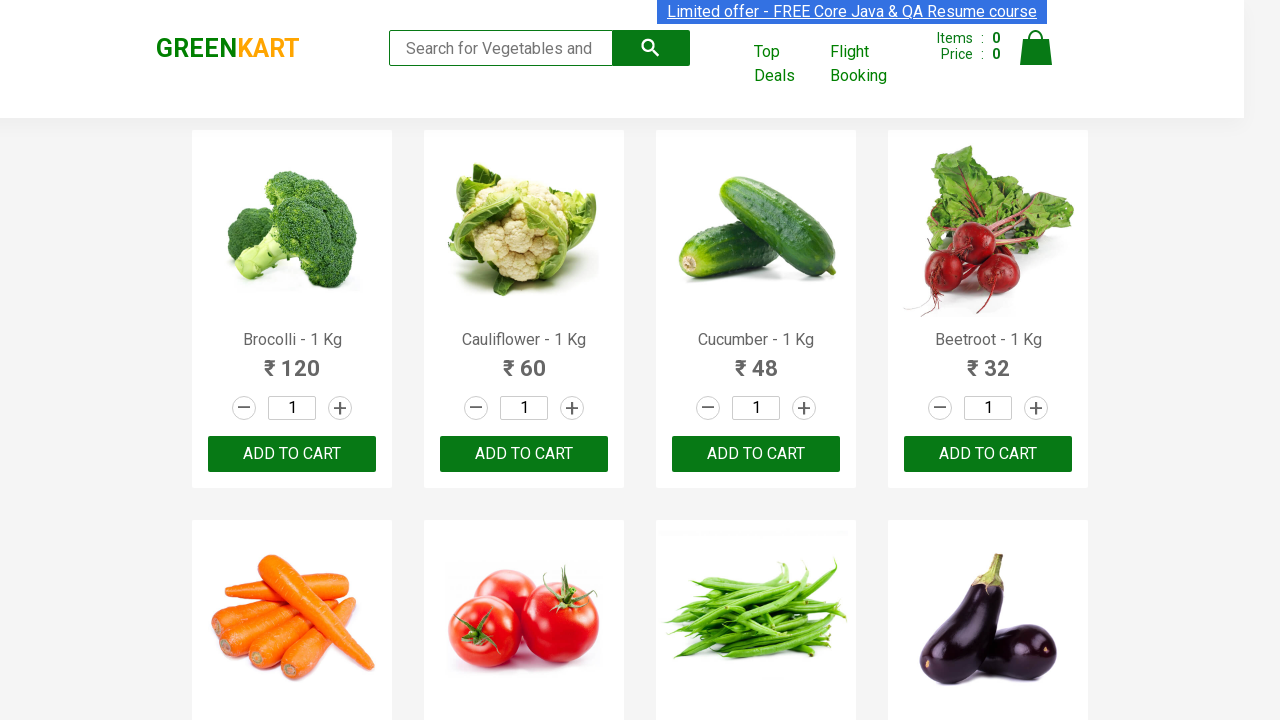

Located Brocolli product card
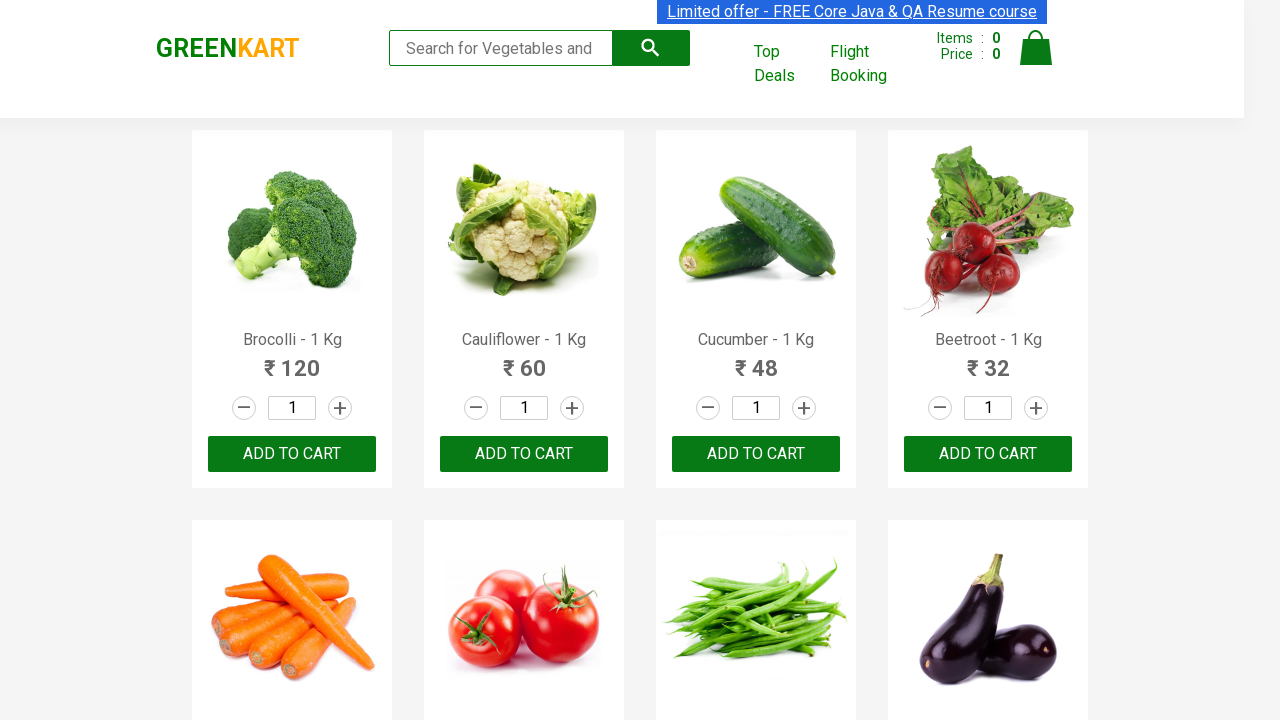

Located quantity input field
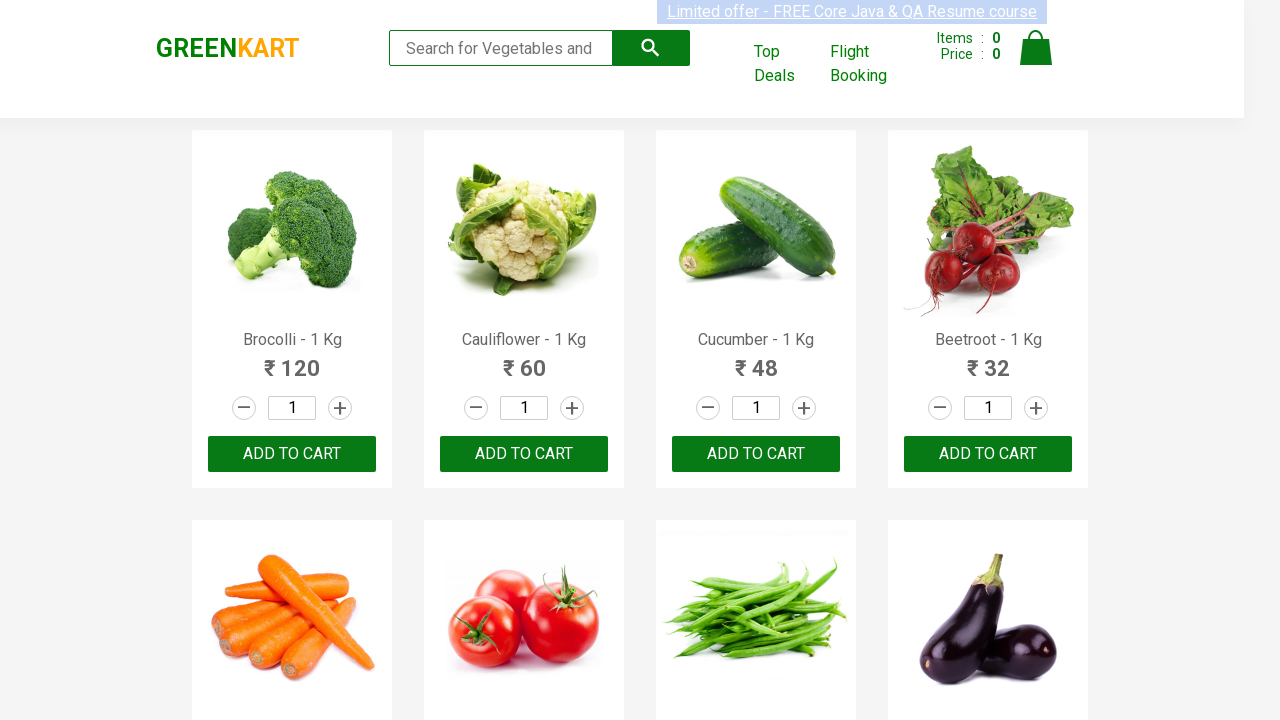

Entered negative quantity (-1) in quantity field on .product >> internal:has-text="Brocolli - 1 Kg"i >> input.quantity
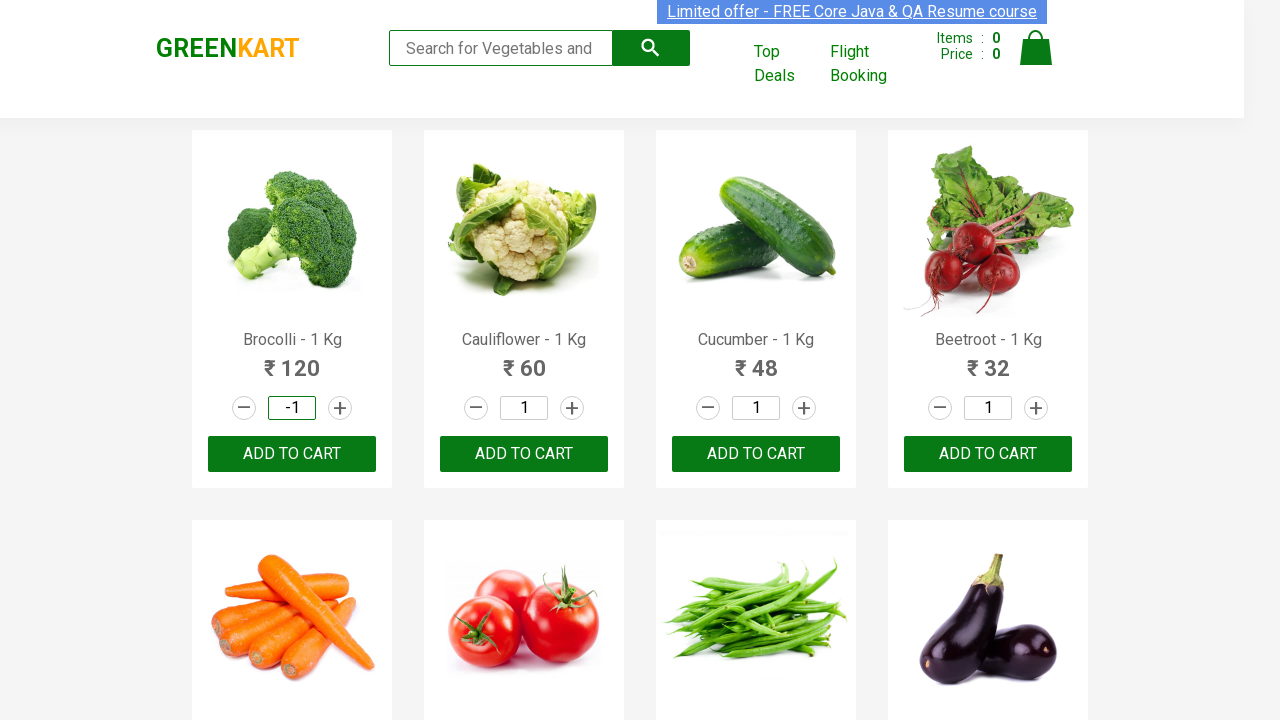

Clicked 'ADD TO CART' button for Brocolli product at (292, 454) on .product >> internal:has-text="Brocolli - 1 Kg"i >> button:has-text("ADD TO CART
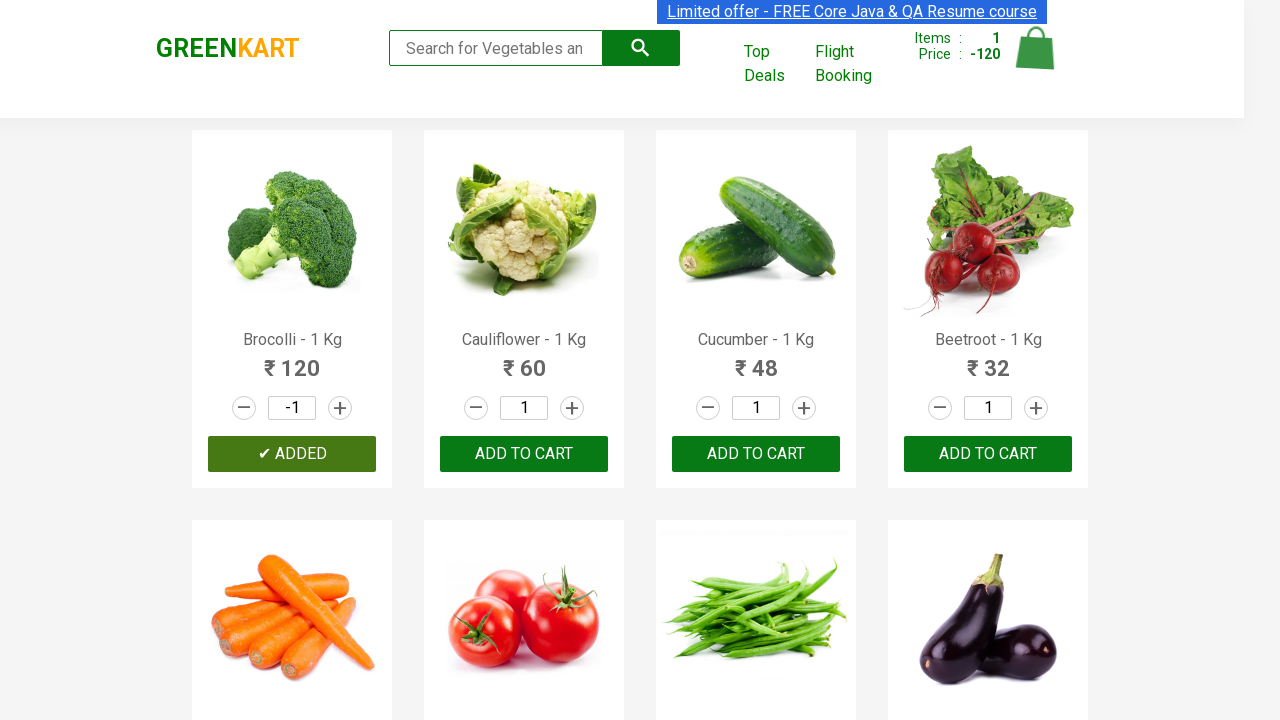

Waited for cart to update after adding product
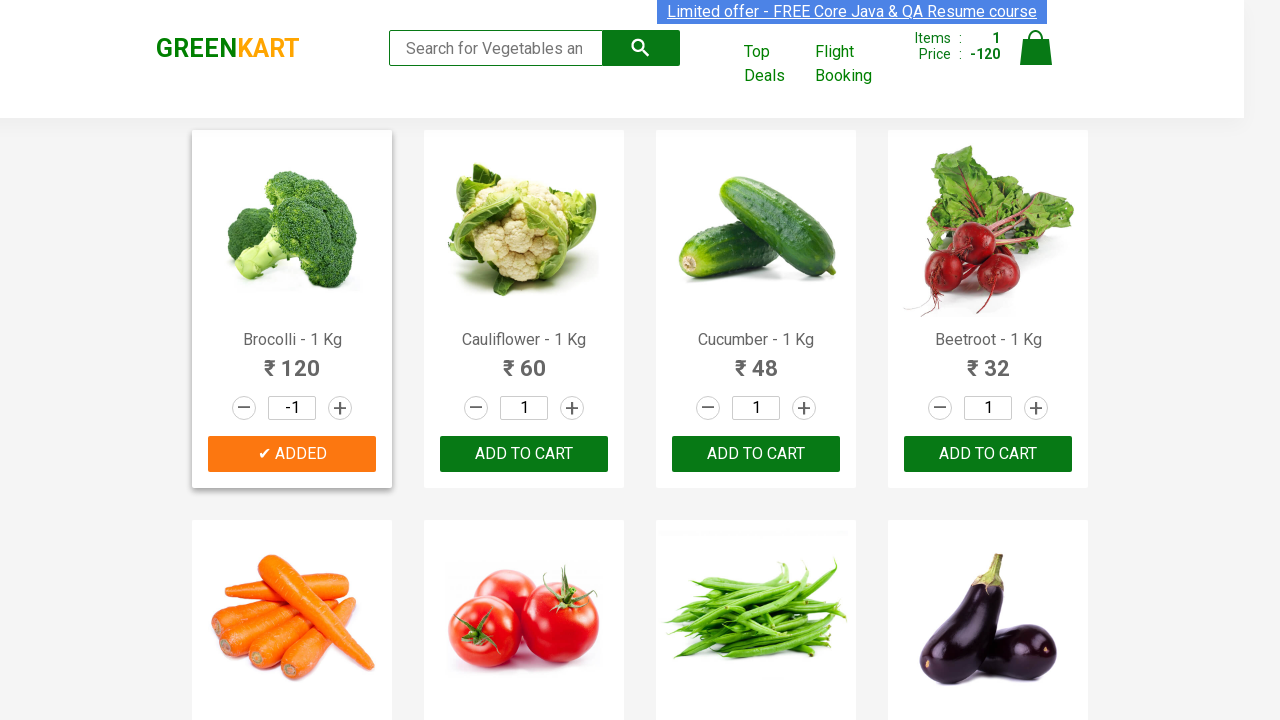

Verified cart element is present - negative quantity rejection confirmed
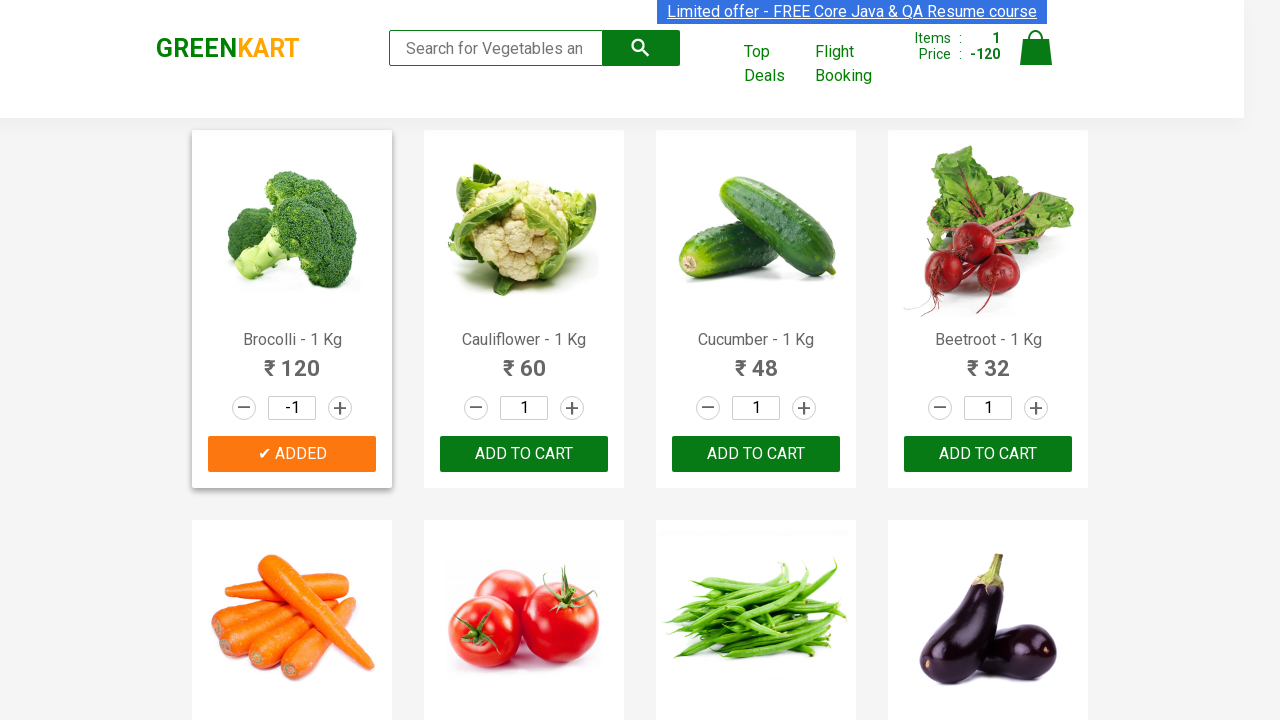

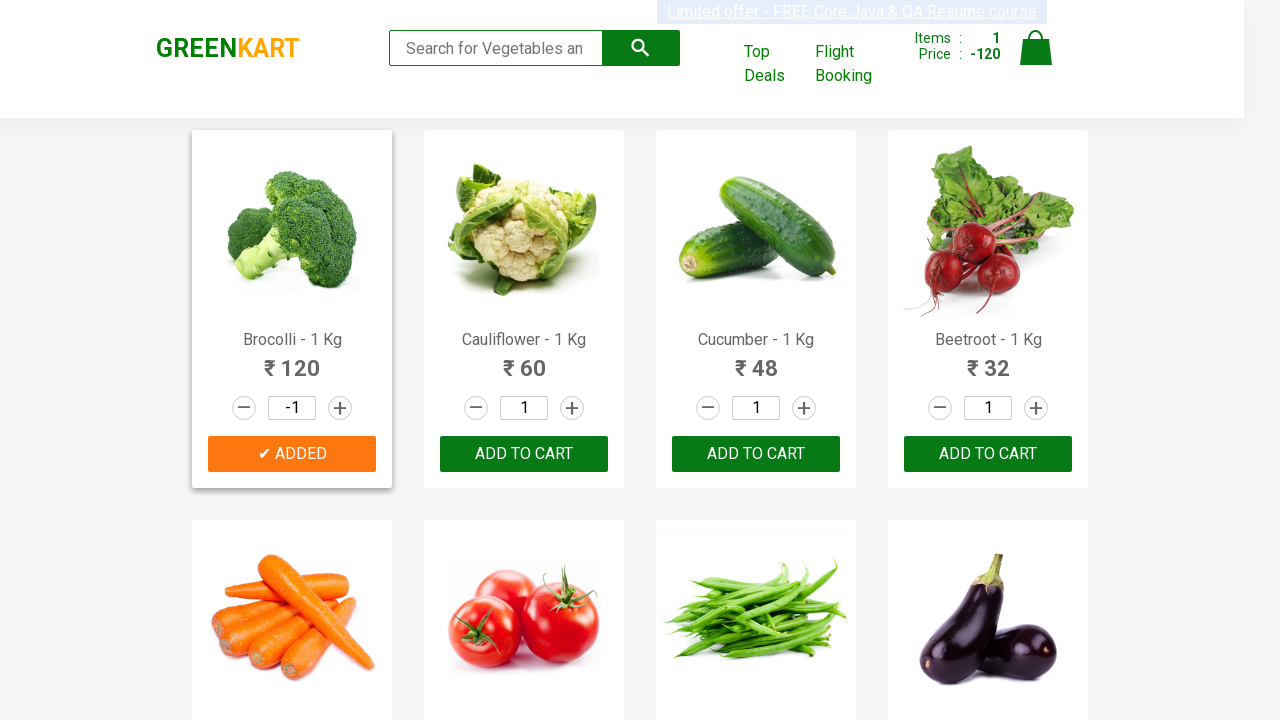